Tests various user interactions including mouse hover, scrolling, clicking, dropdown navigation with arrow keys, and copy-paste functionality on a practice automation website.

Starting URL: https://rahulshettyacademy.com/AutomationPractice/

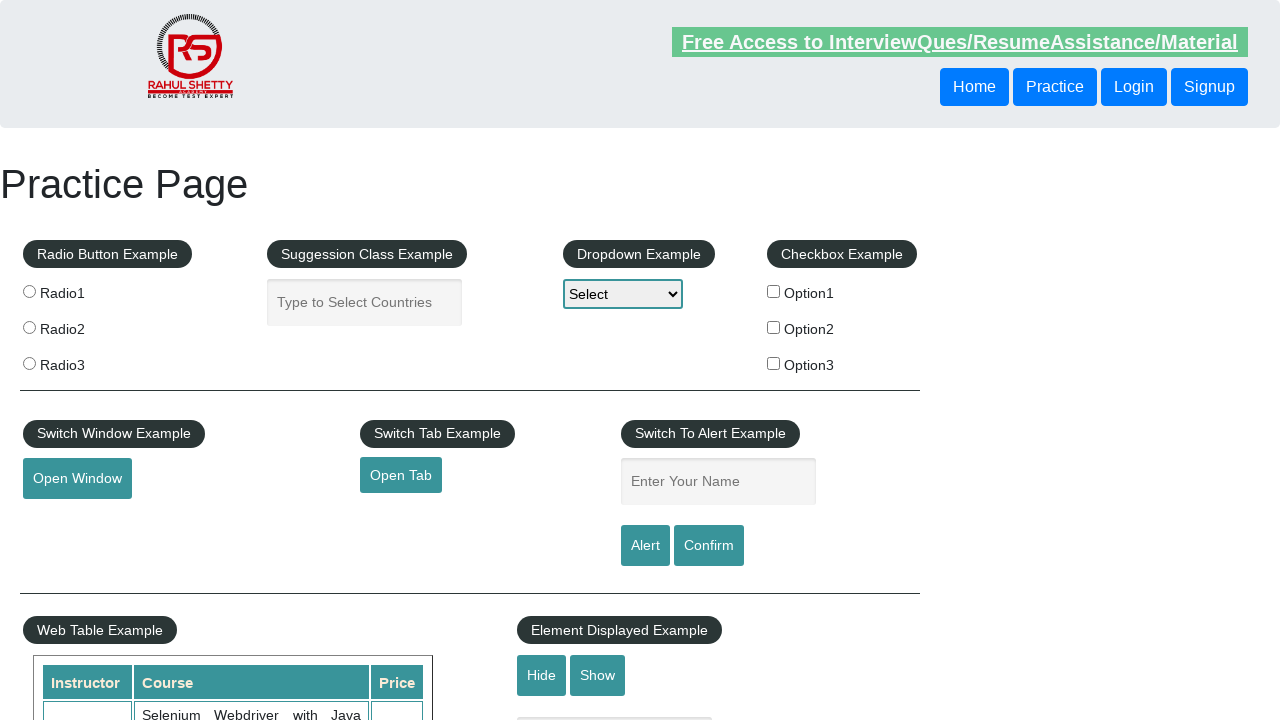

Scrolled mouse hover button into view
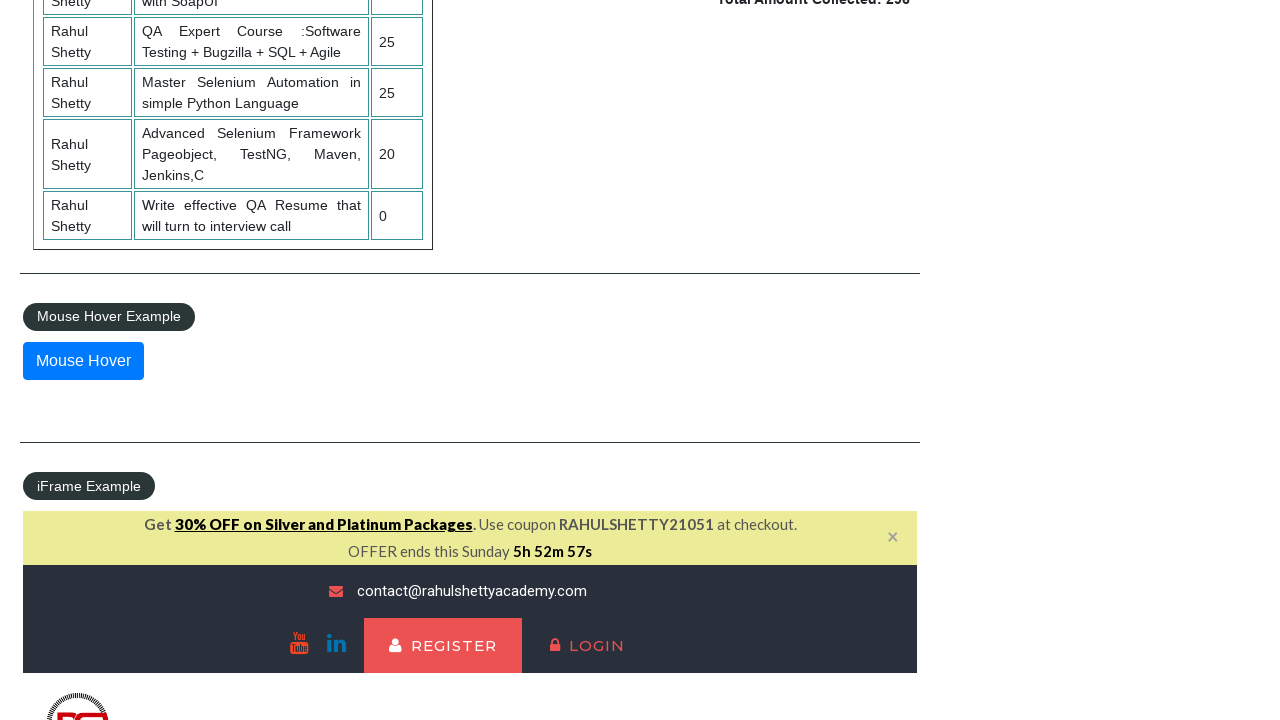

Hovered over the mouse hover button at (83, 361) on xpath=//button[@id='mousehover']
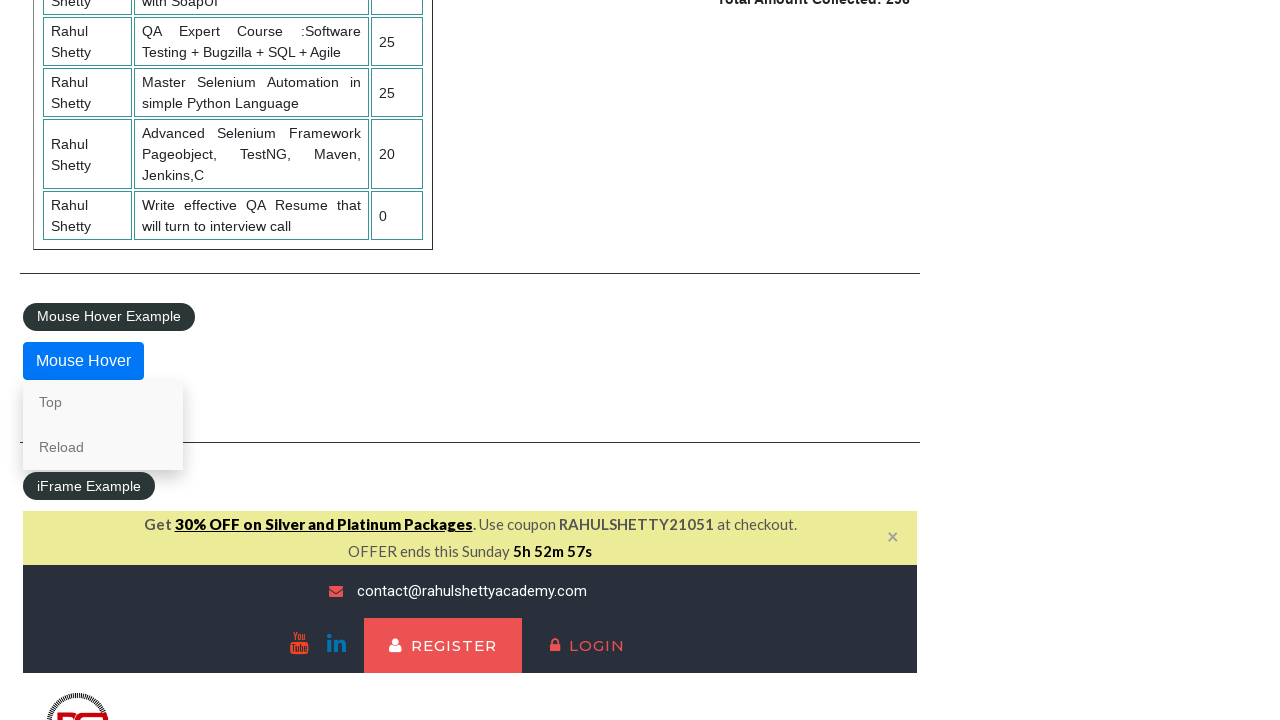

Scrolled down the page with mouse wheel
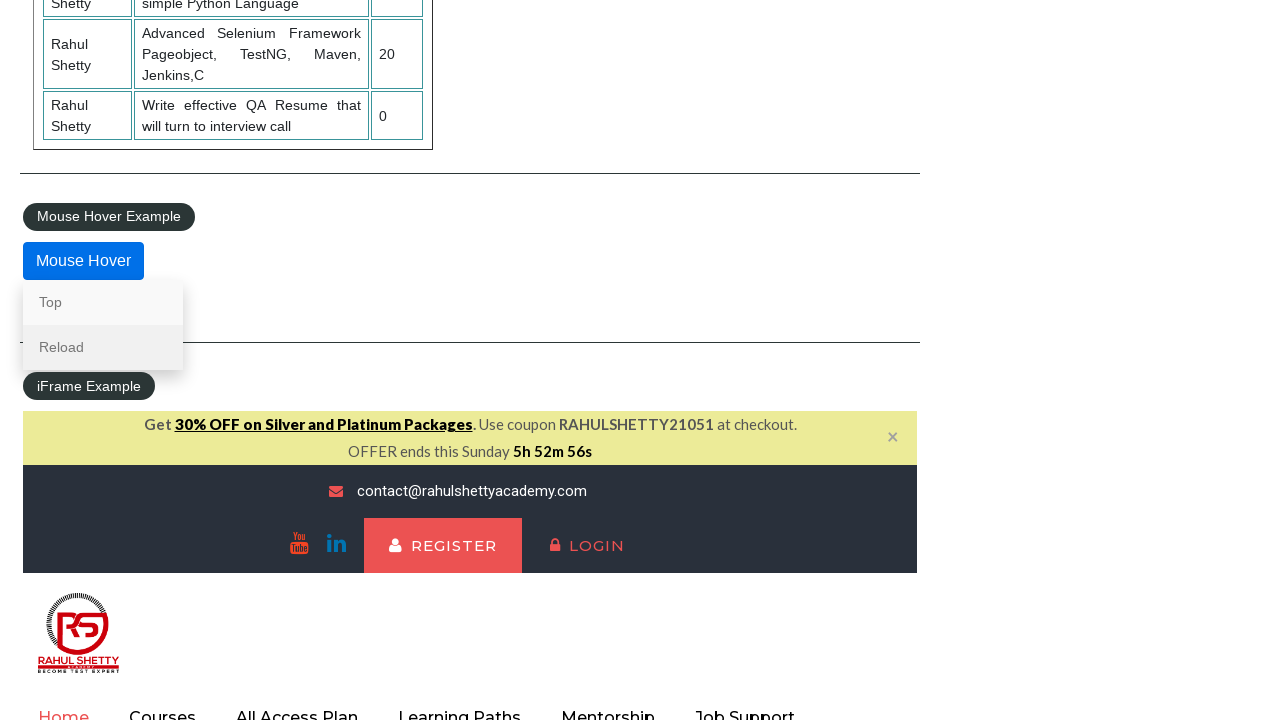

Clicked on the mouse hover button to reveal options at (83, 261) on xpath=//button[@id='mousehover']
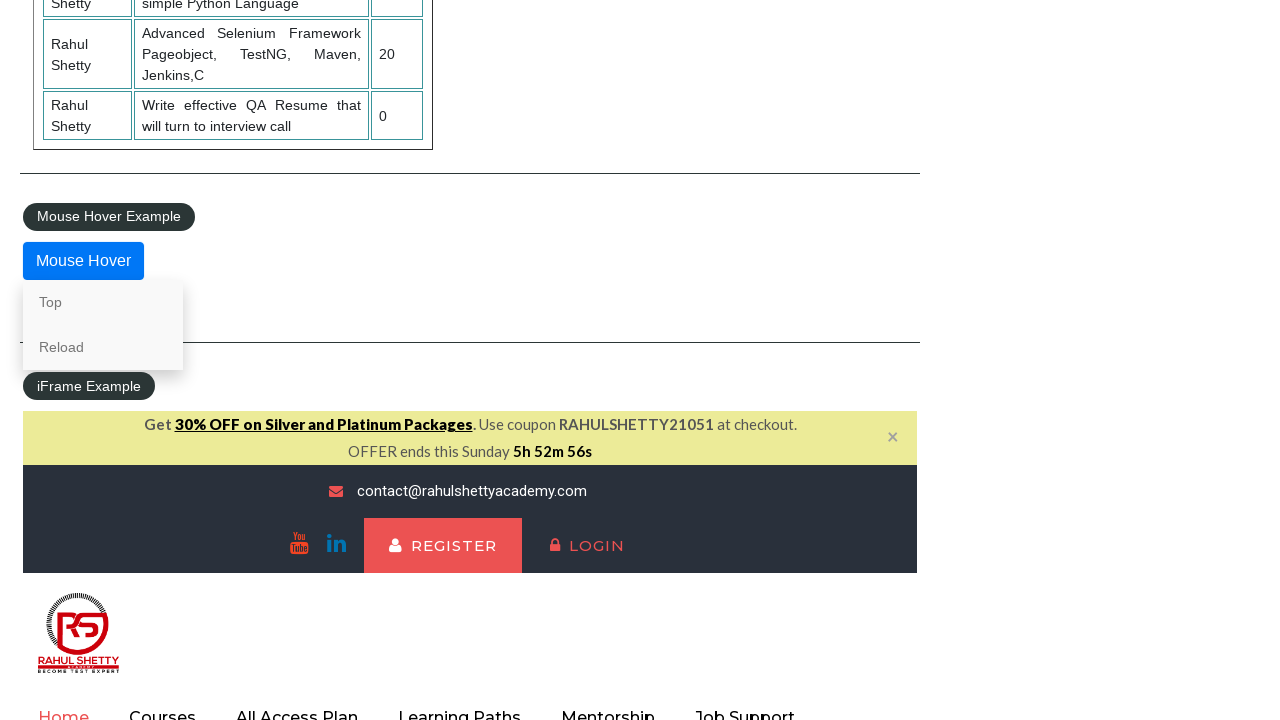

Clicked on the 'Top' link at (103, 302) on xpath=//a[normalize-space()='Top']
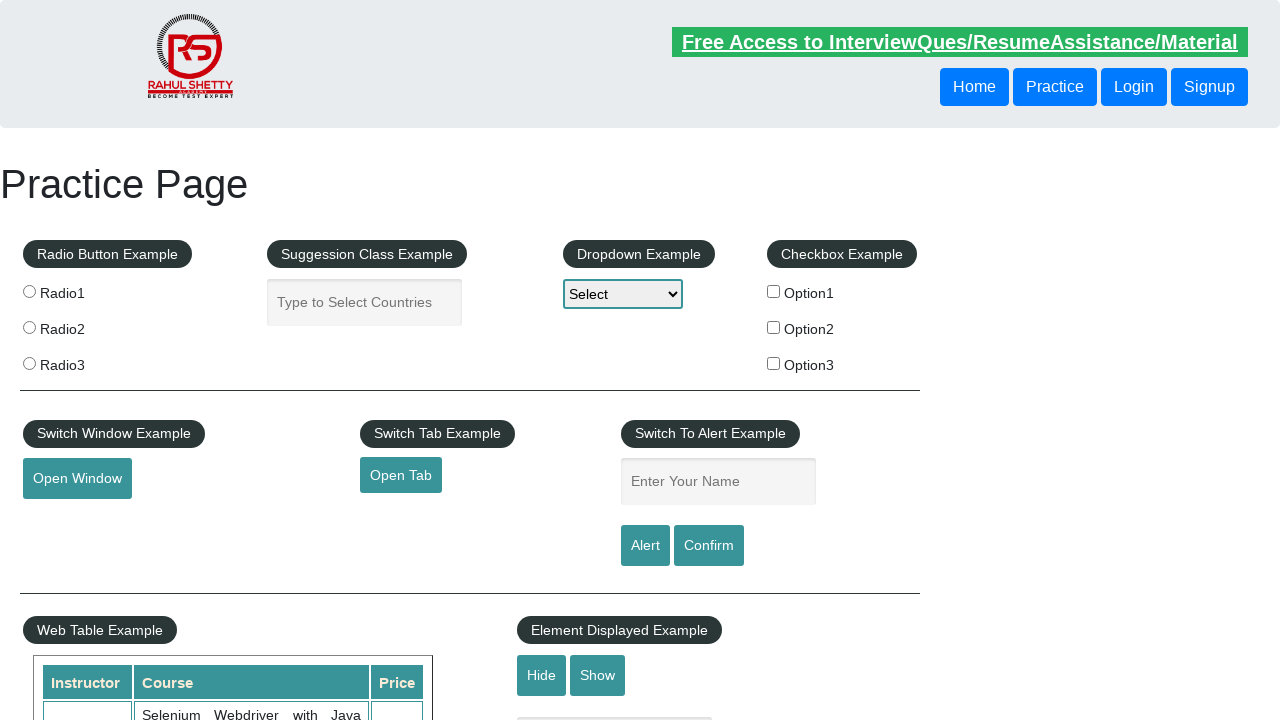

Clicked on the dropdown element at (623, 294) on #dropdown-class-example
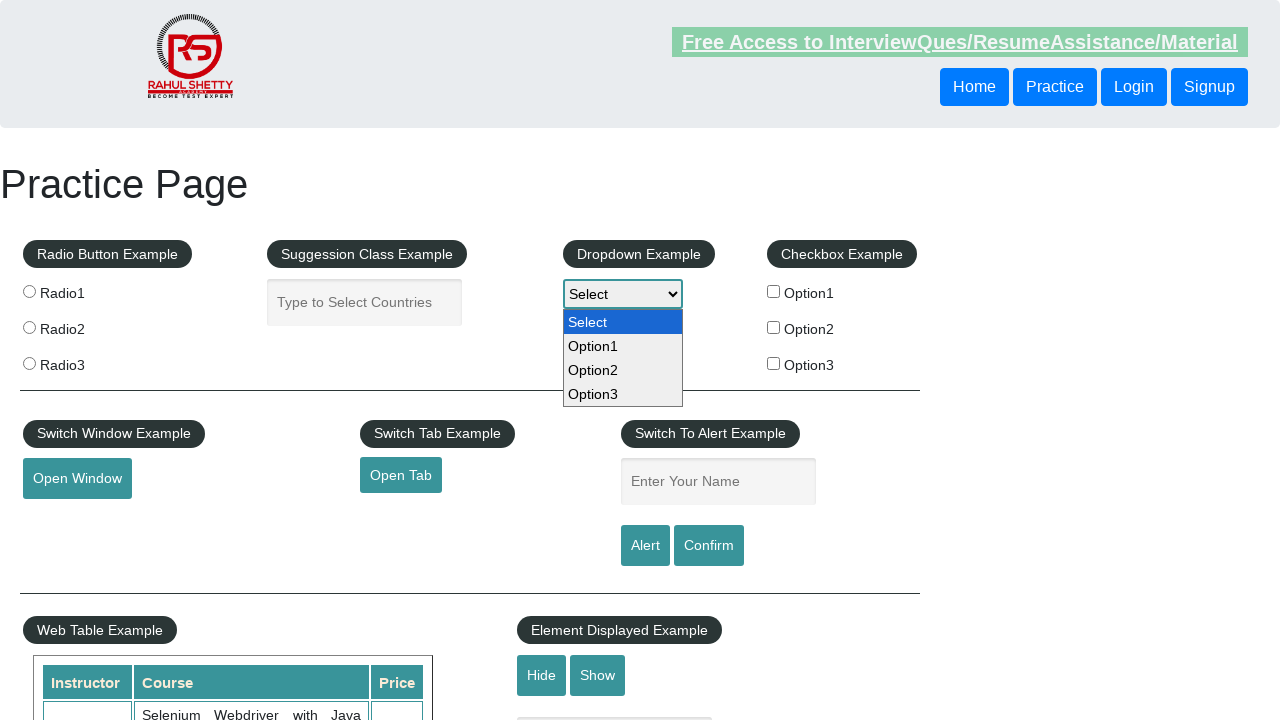

Pressed ArrowDown key in dropdown
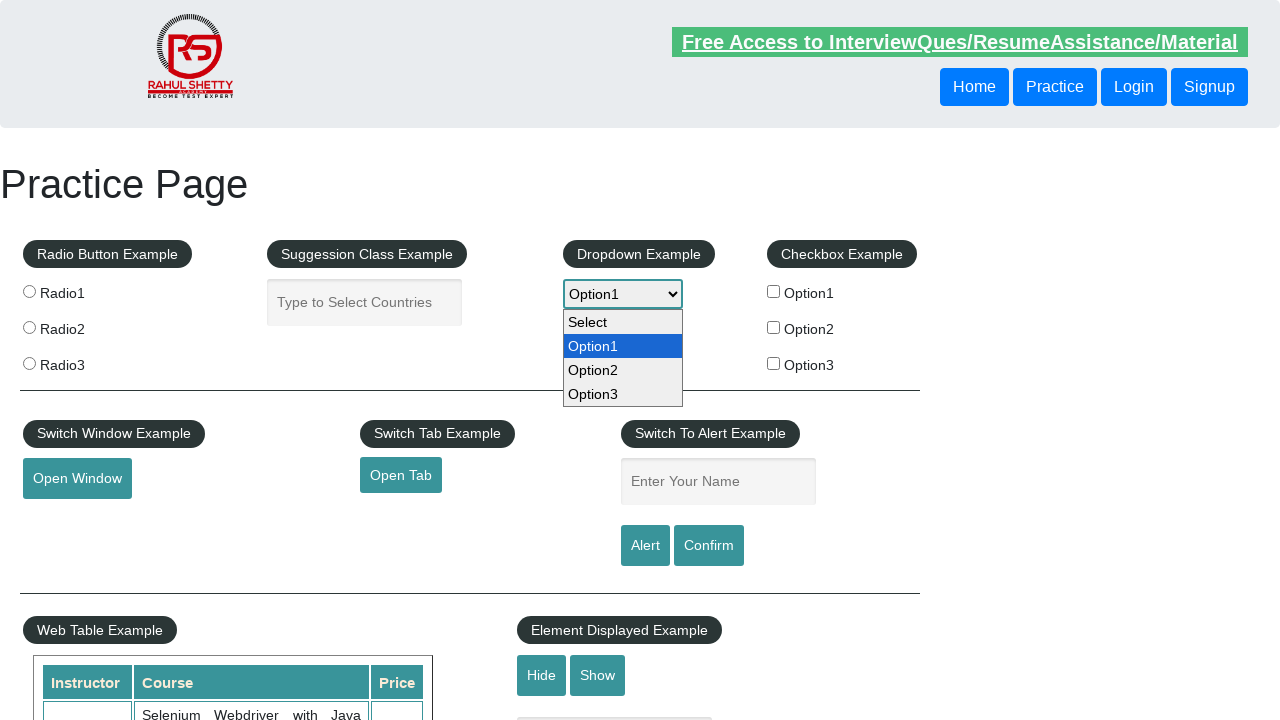

Pressed ArrowDown key again in dropdown
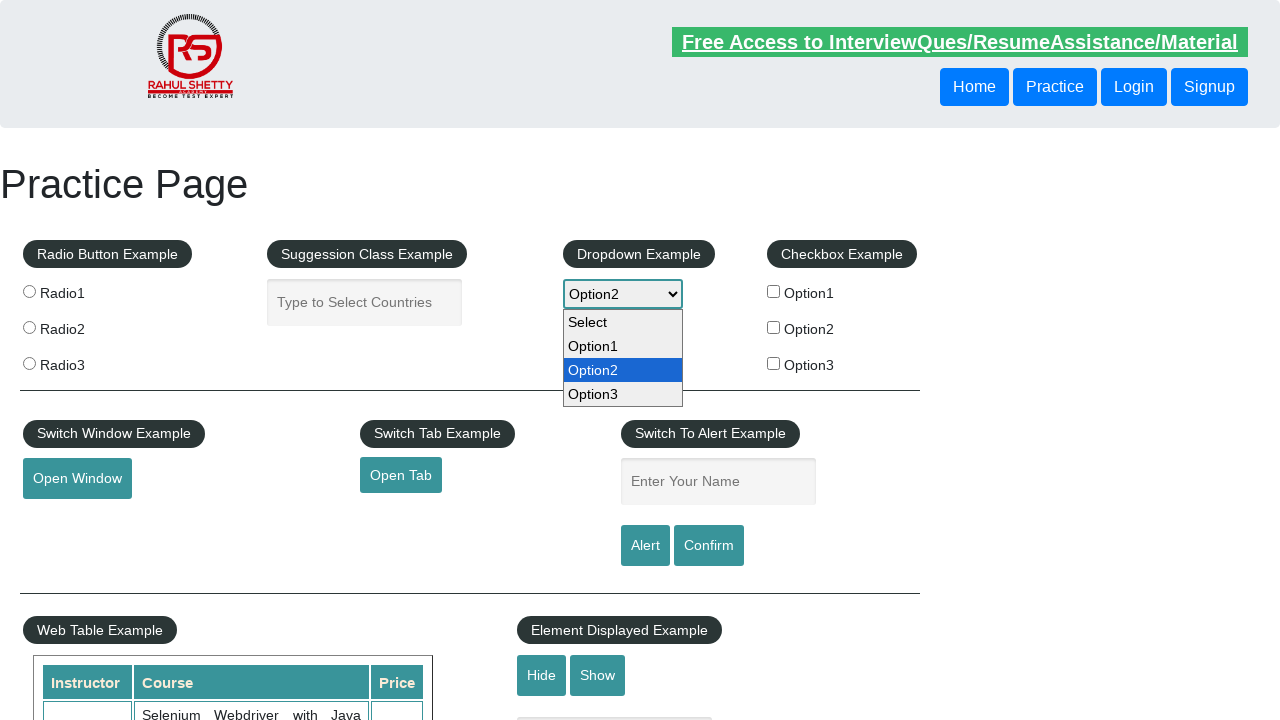

Pressed ArrowUp key in dropdown
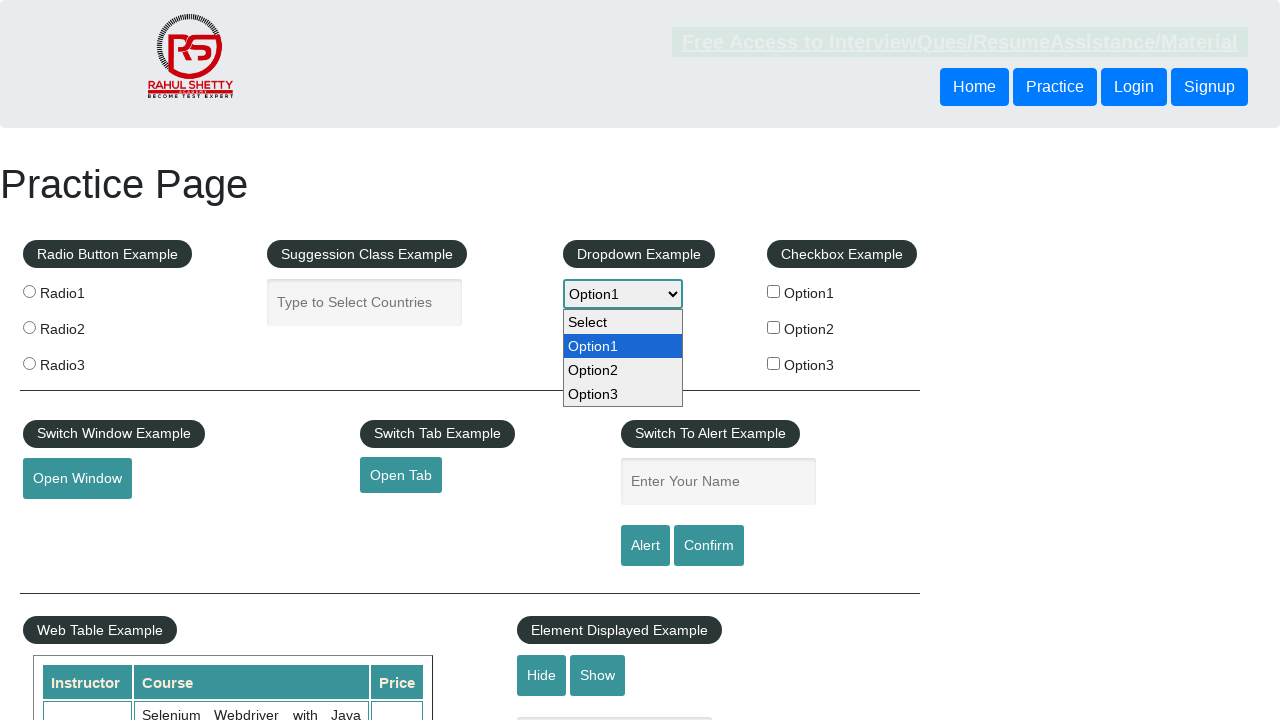

Filled autocomplete input field with 'Hello' on //input[@id='autocomplete']
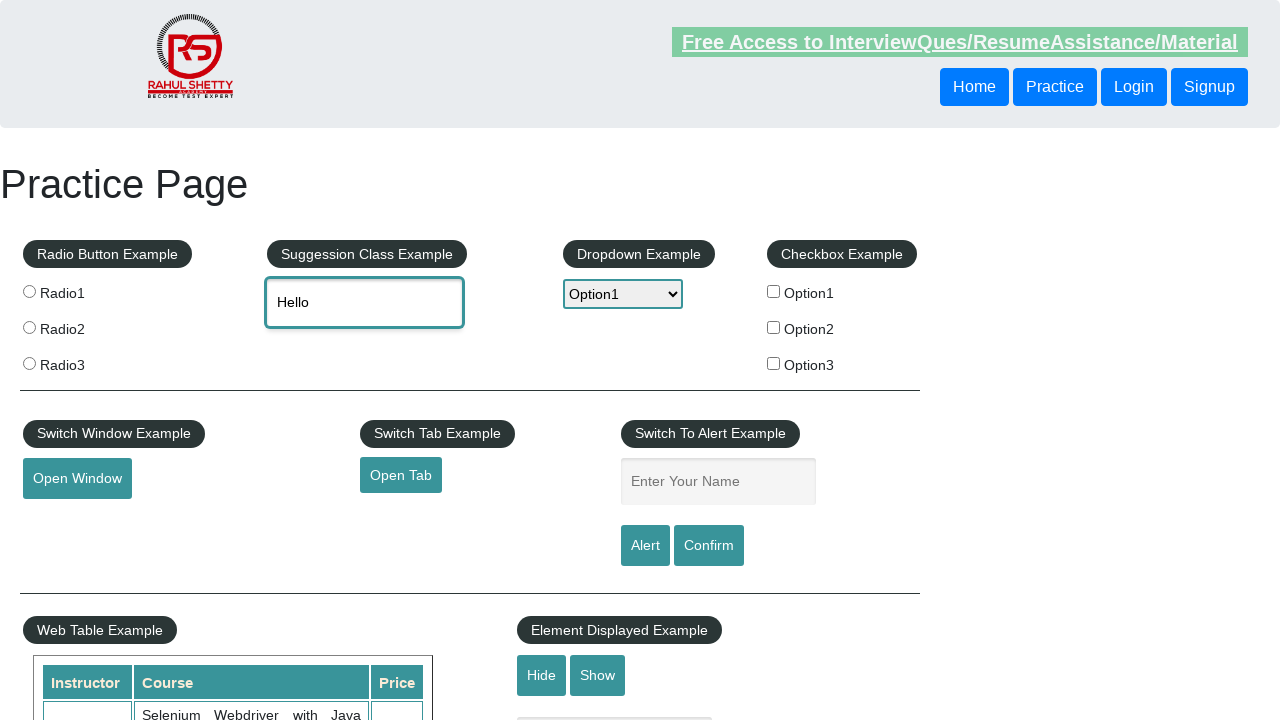

Selected all text in autocomplete field with Ctrl+A
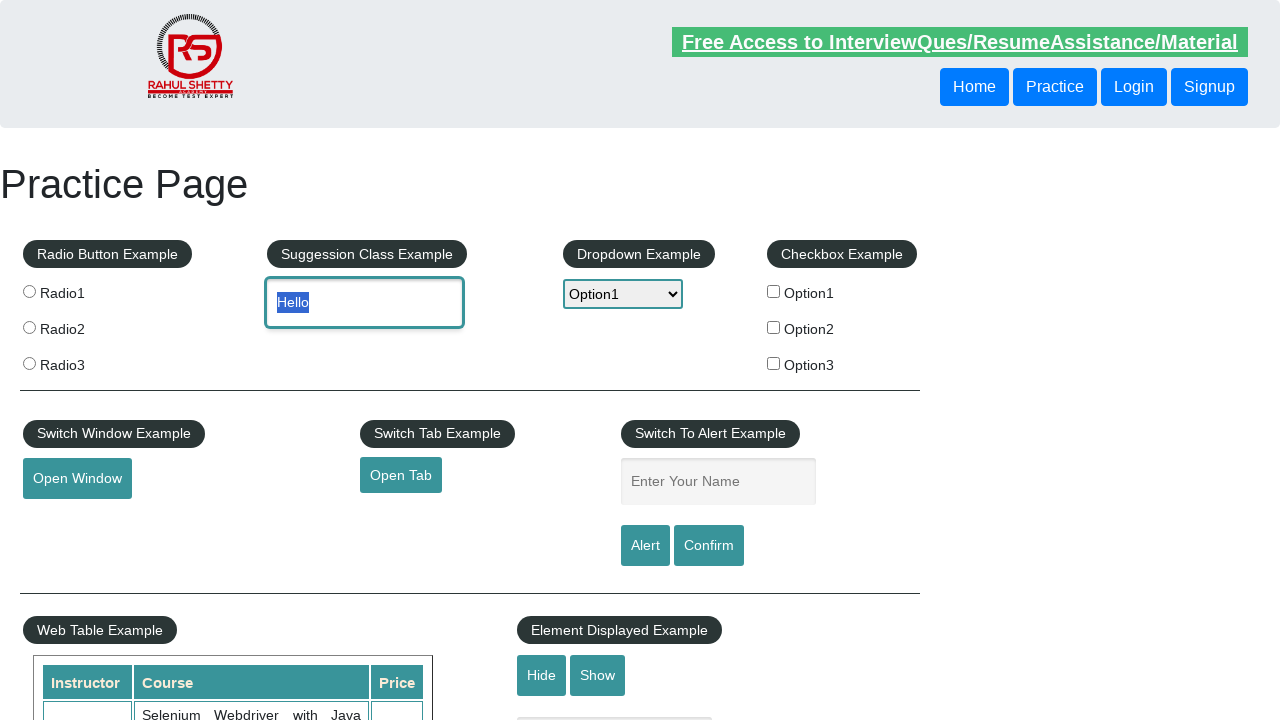

Copied text from autocomplete field with Ctrl+C
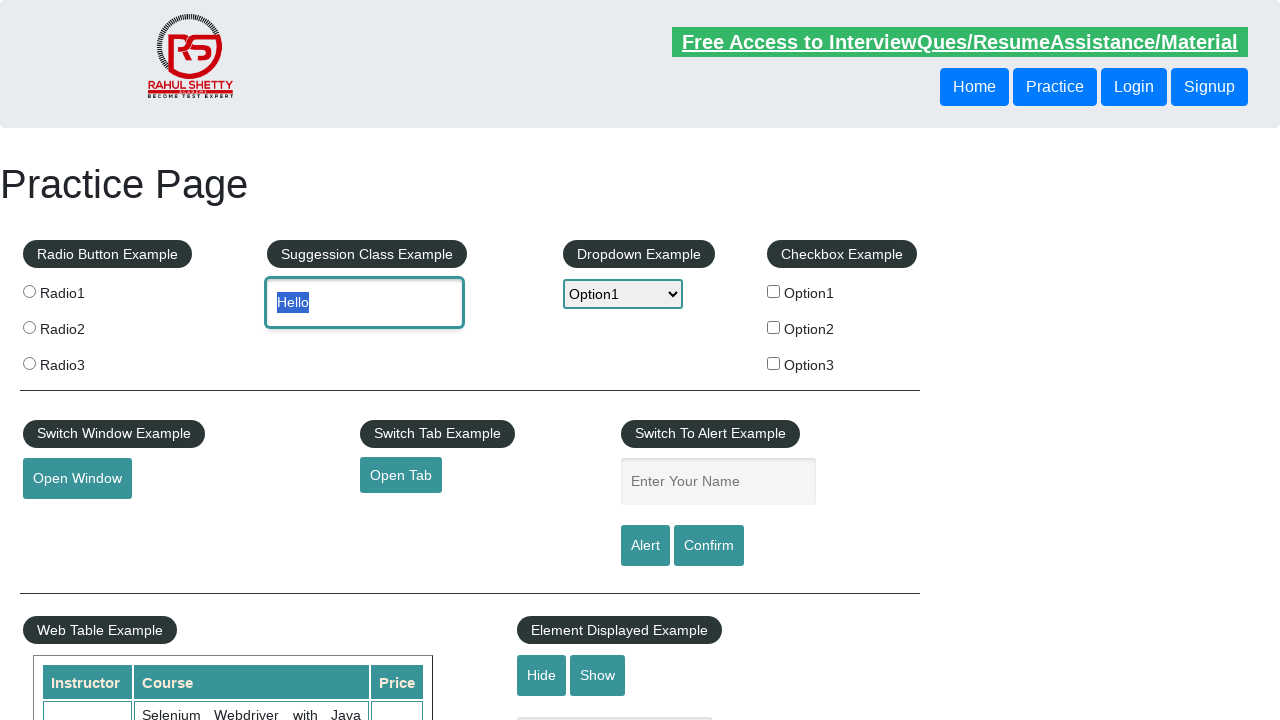

Clicked on the name input field at (718, 482) on xpath=//input[@id='name']
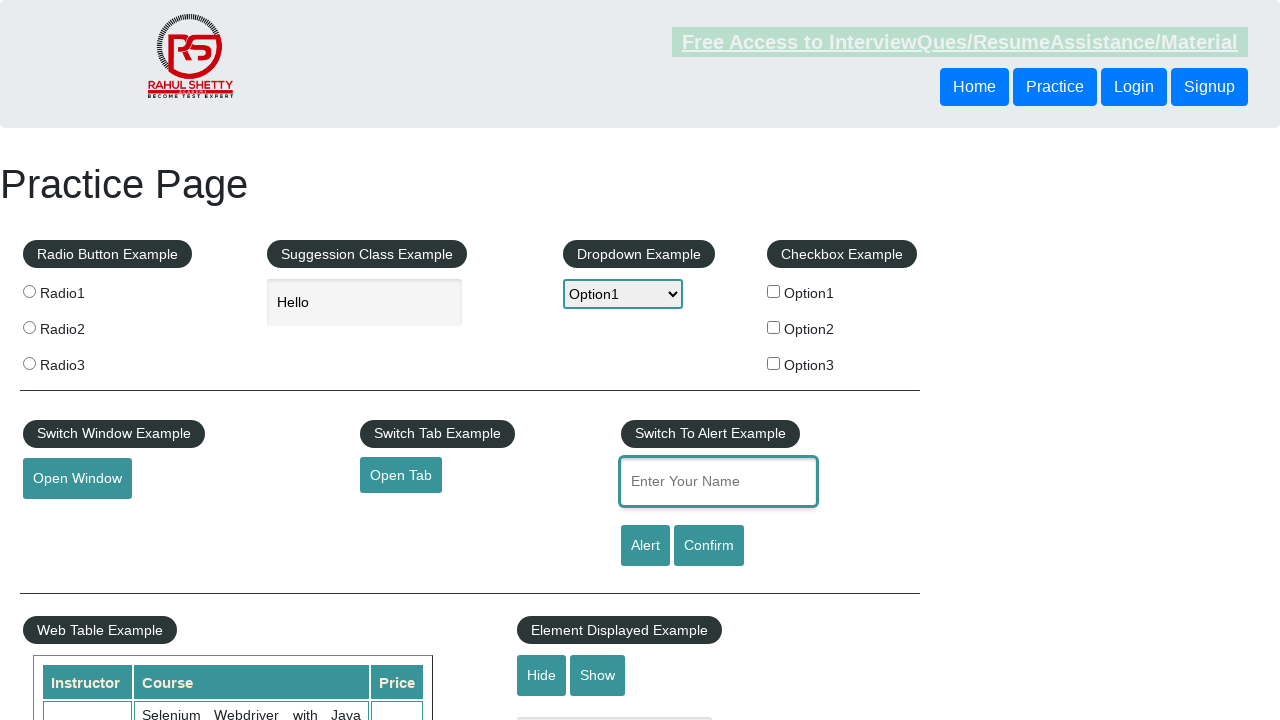

Pasted copied text into name field with Ctrl+V
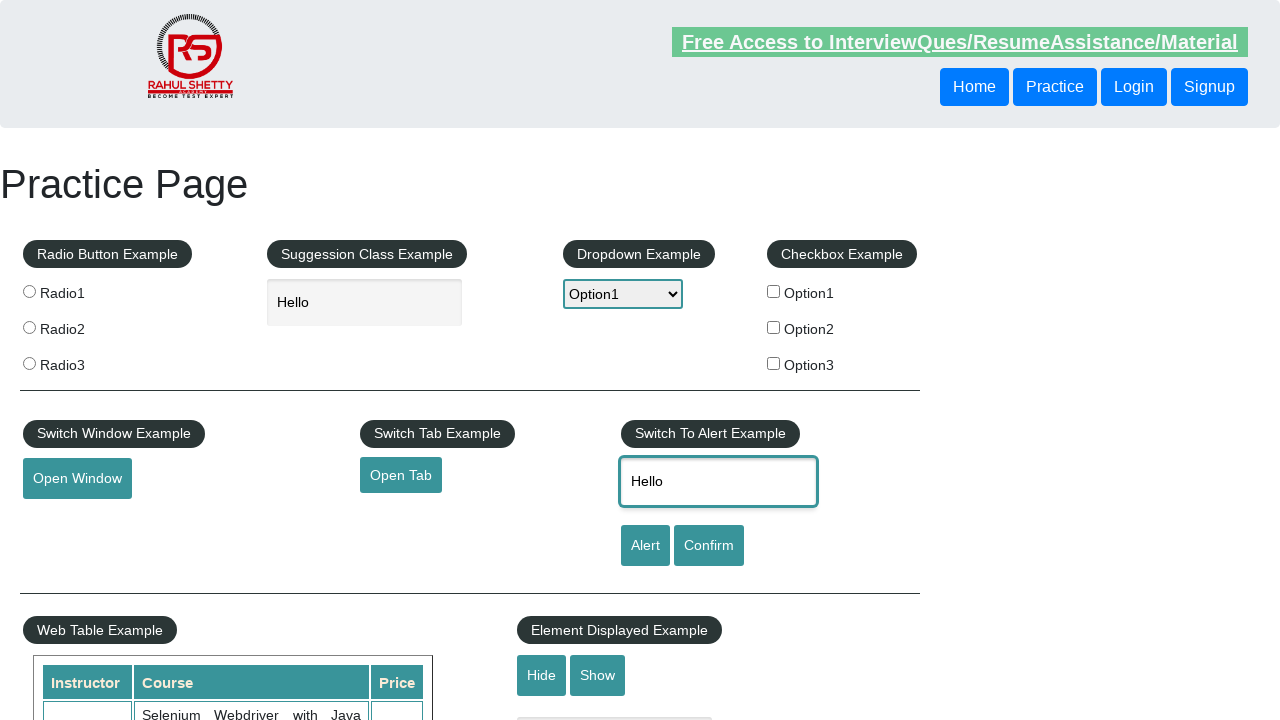

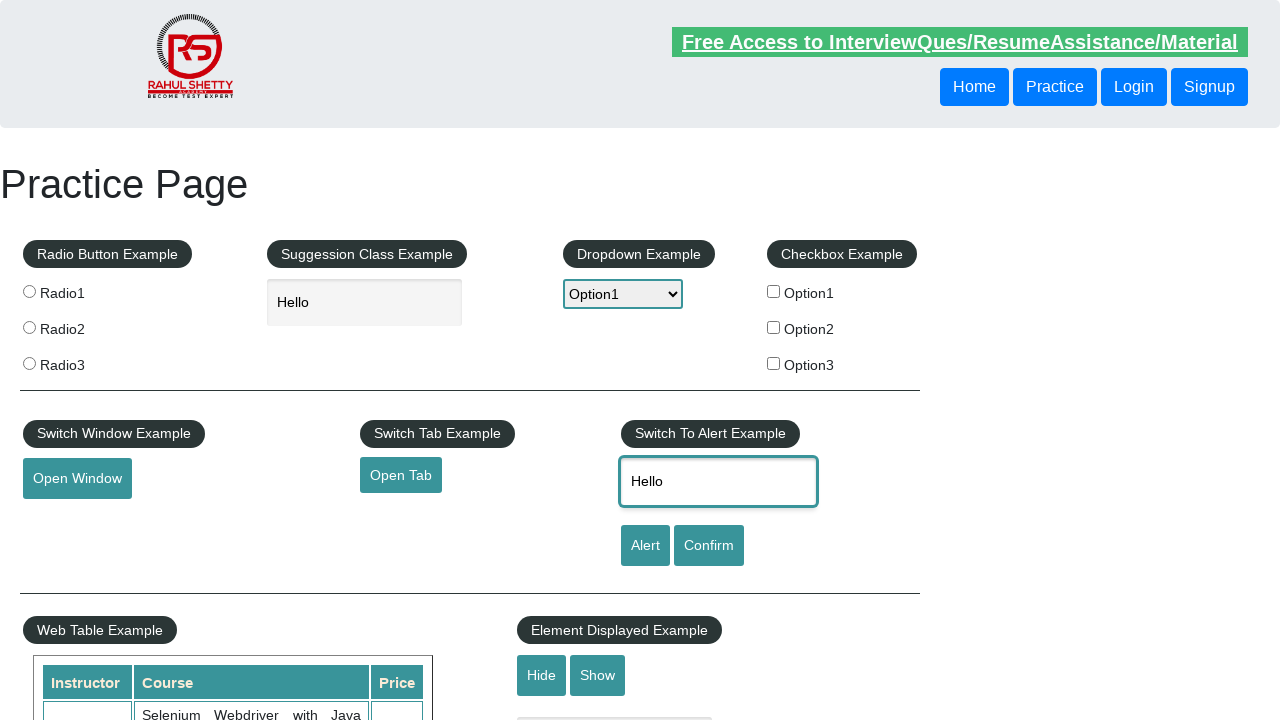